Tests keyboard input functionality by typing text into a form field and clicking a button

Starting URL: https://formy-project.herokuapp.com/keypress

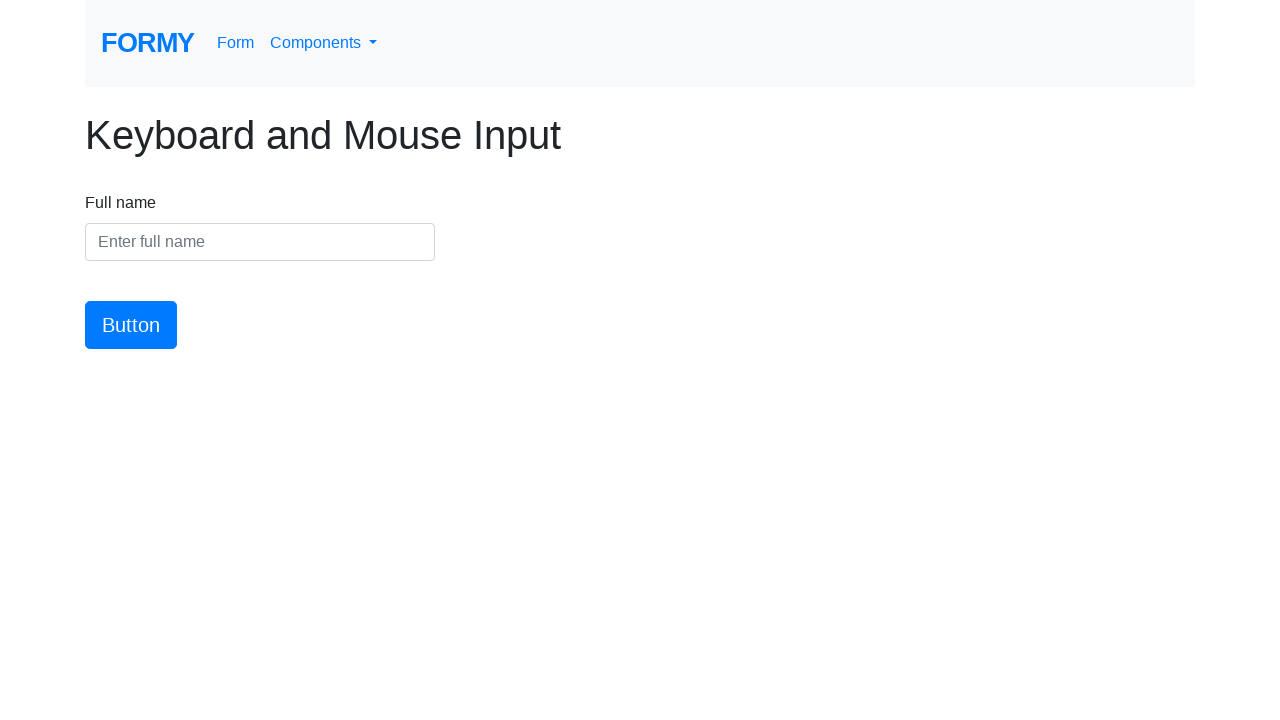

Filled name field with 'hey siva' on #name
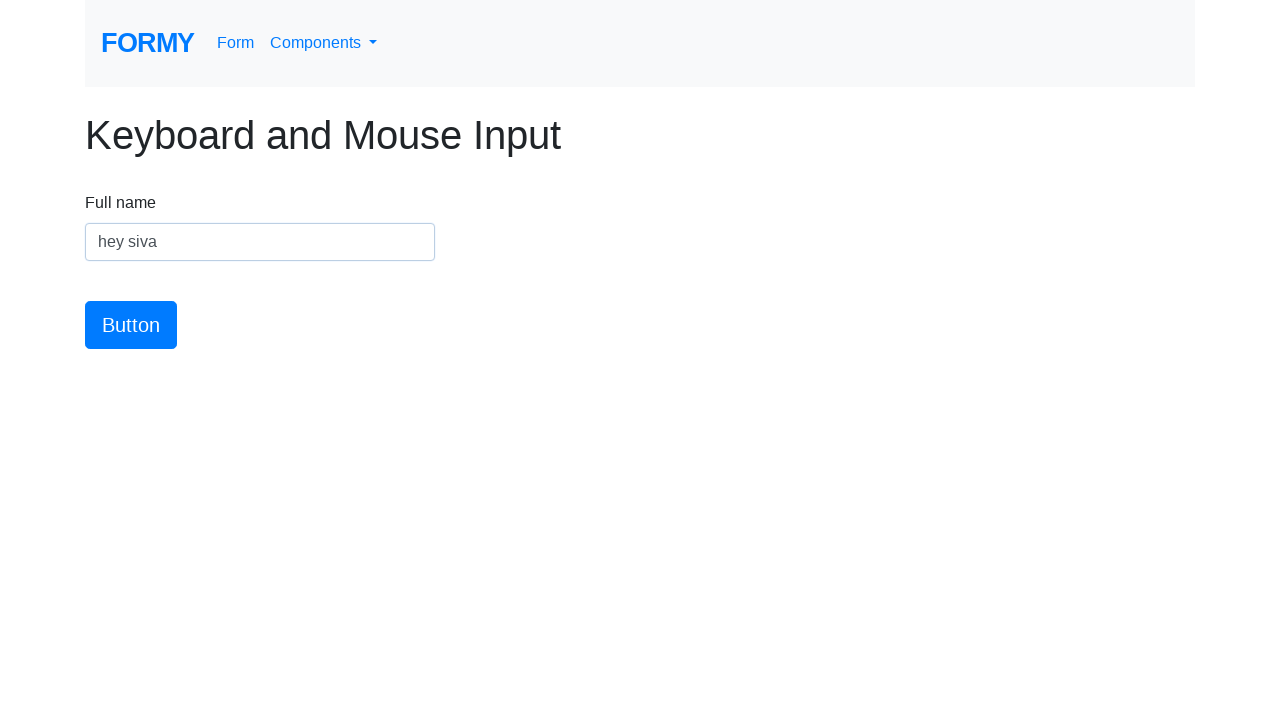

Clicked the submit button at (131, 325) on button#button
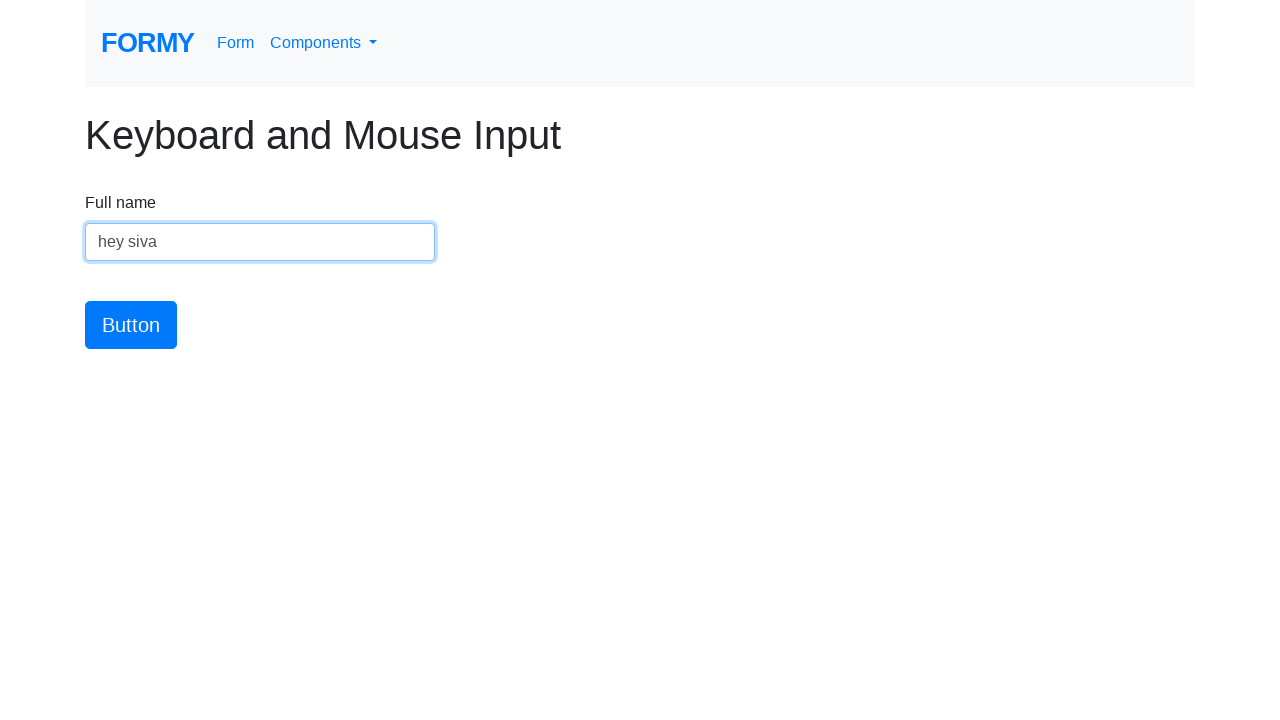

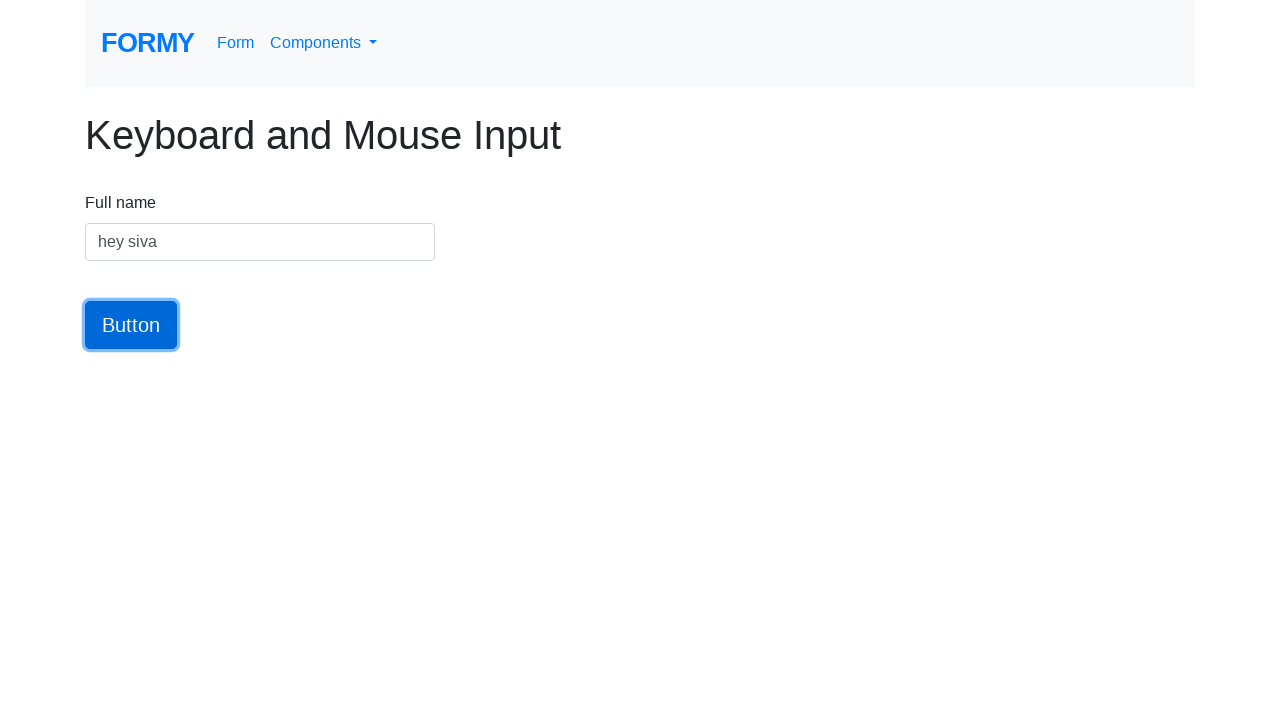